Tests visibility functionality by clicking a hide button and verifying various buttons become hidden or removed

Starting URL: http://www.uitestingplayground.com/visibility

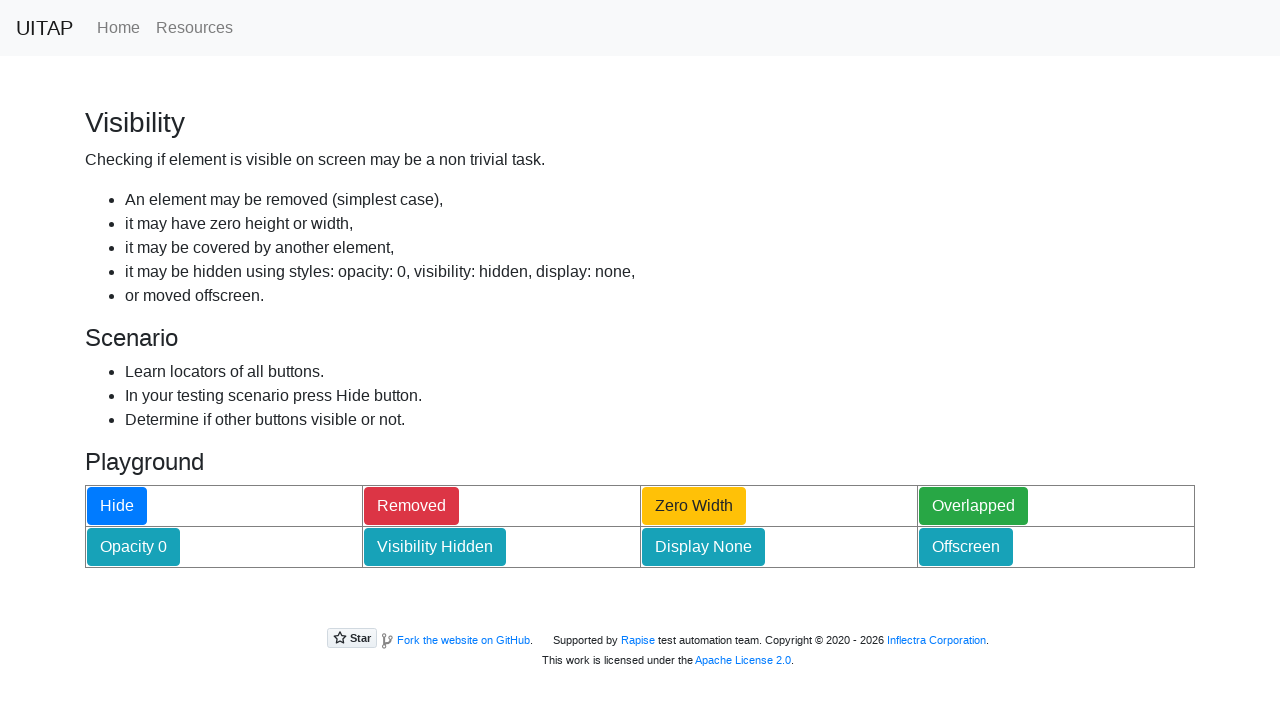

Clicked hide button to trigger visibility changes at (117, 506) on #hideButton
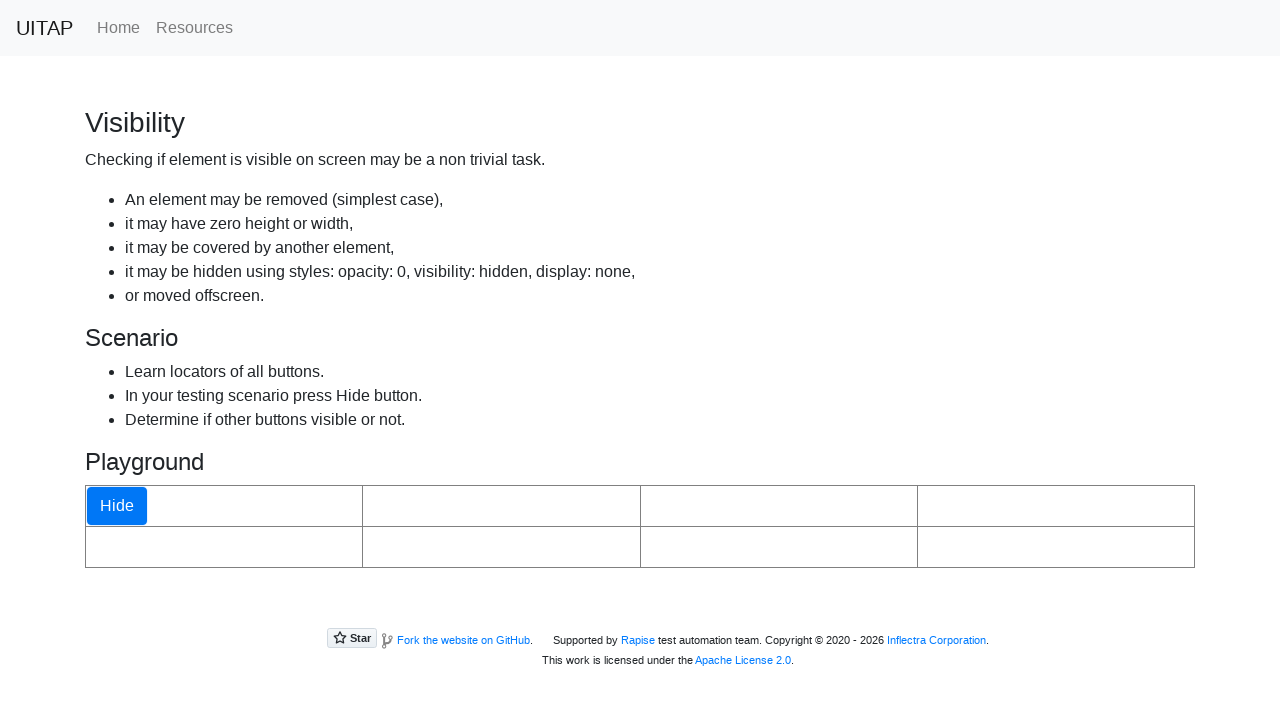

Waited 500ms for visibility changes to take effect
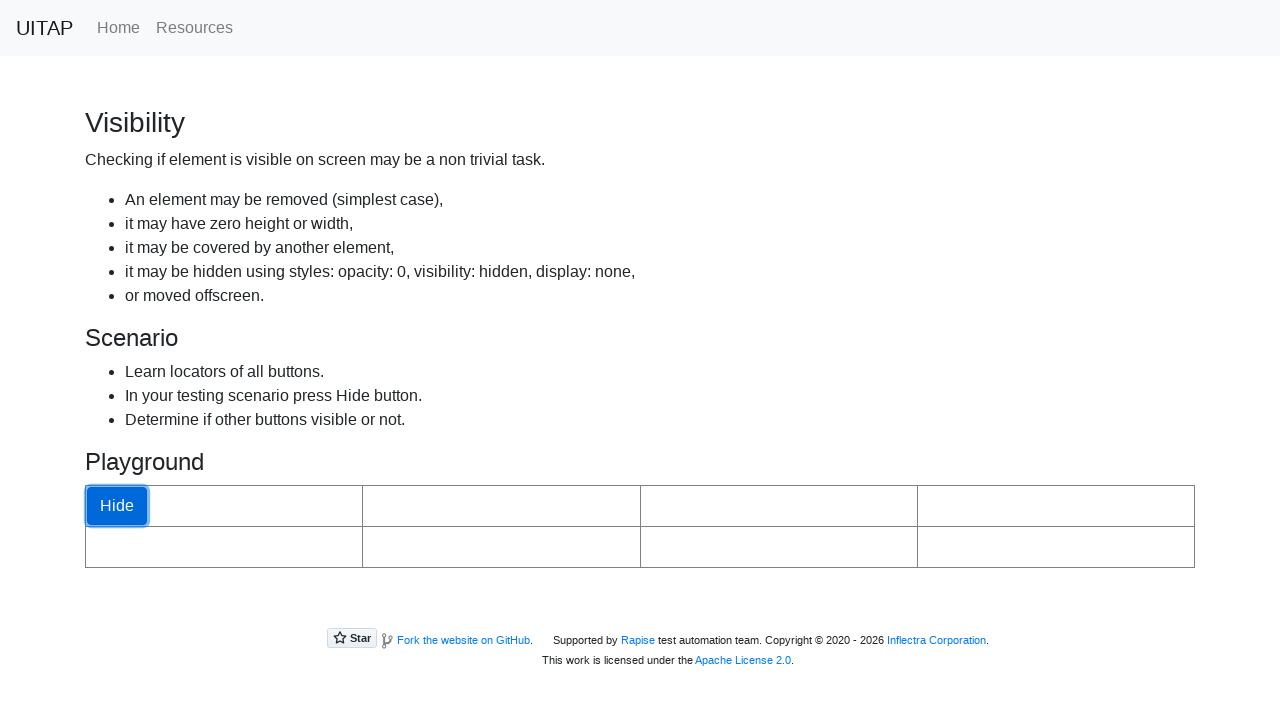

Verified removed button is no longer visible in DOM
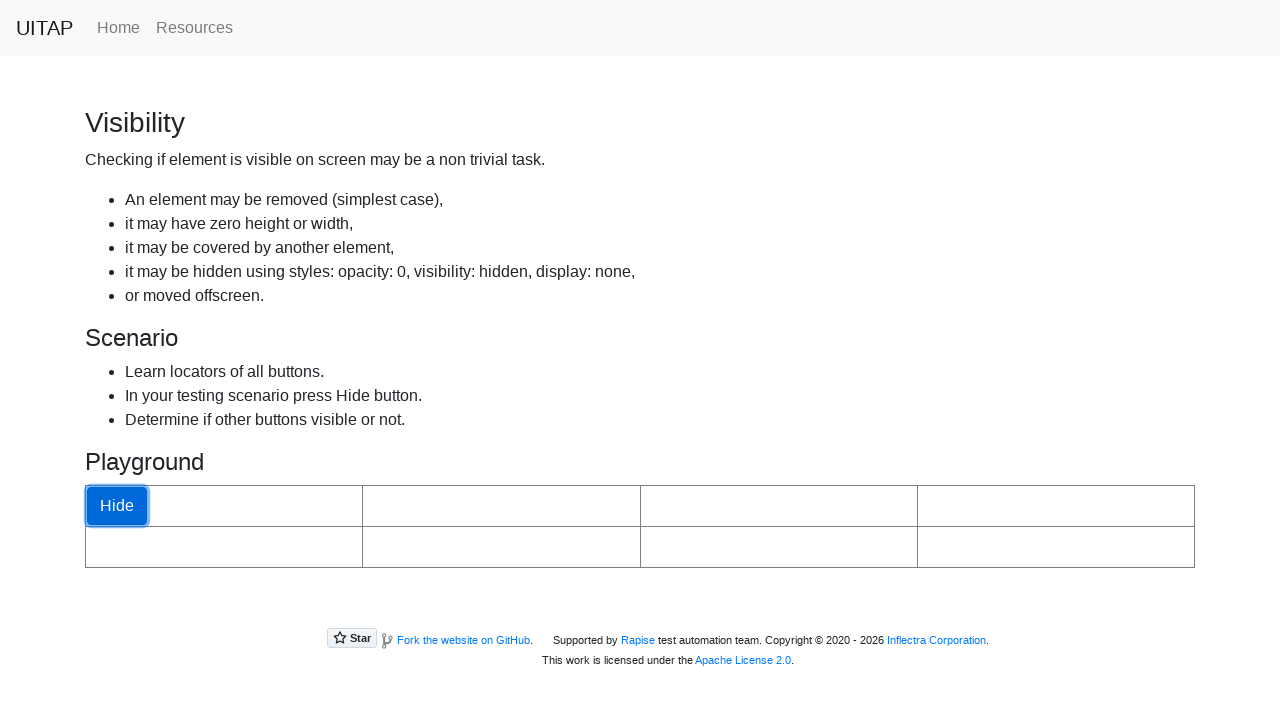

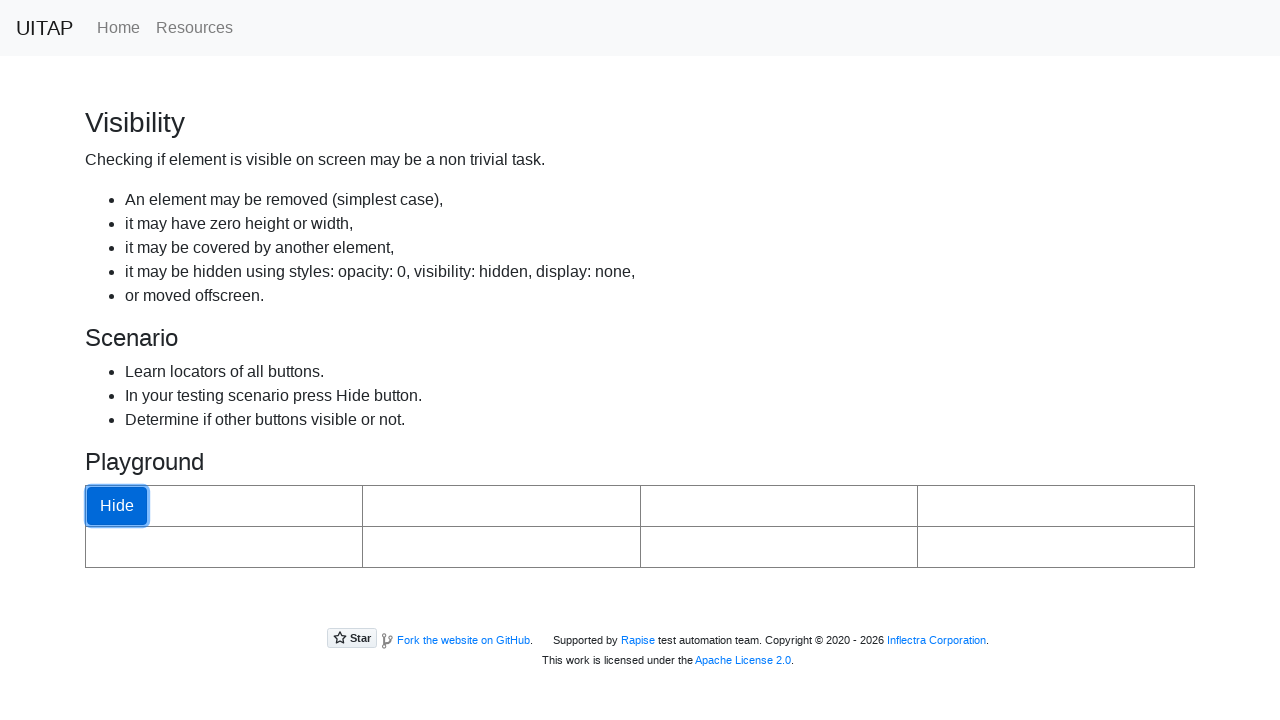